Tests various form elements on DemoQA website by clicking radio buttons, filling text fields, and navigating between pages to test links

Starting URL: https://demoqa.com/radio-button

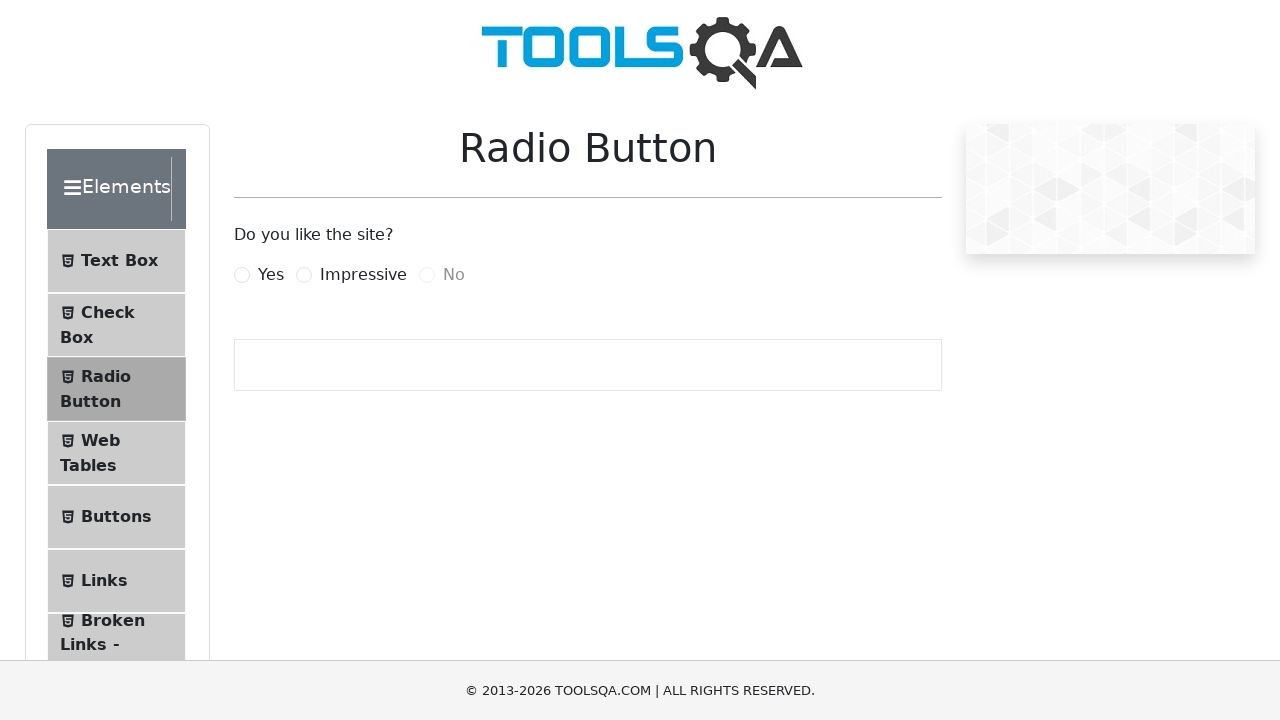

Clicked radio button on radio-button page at (242, 275) on [name="like"]
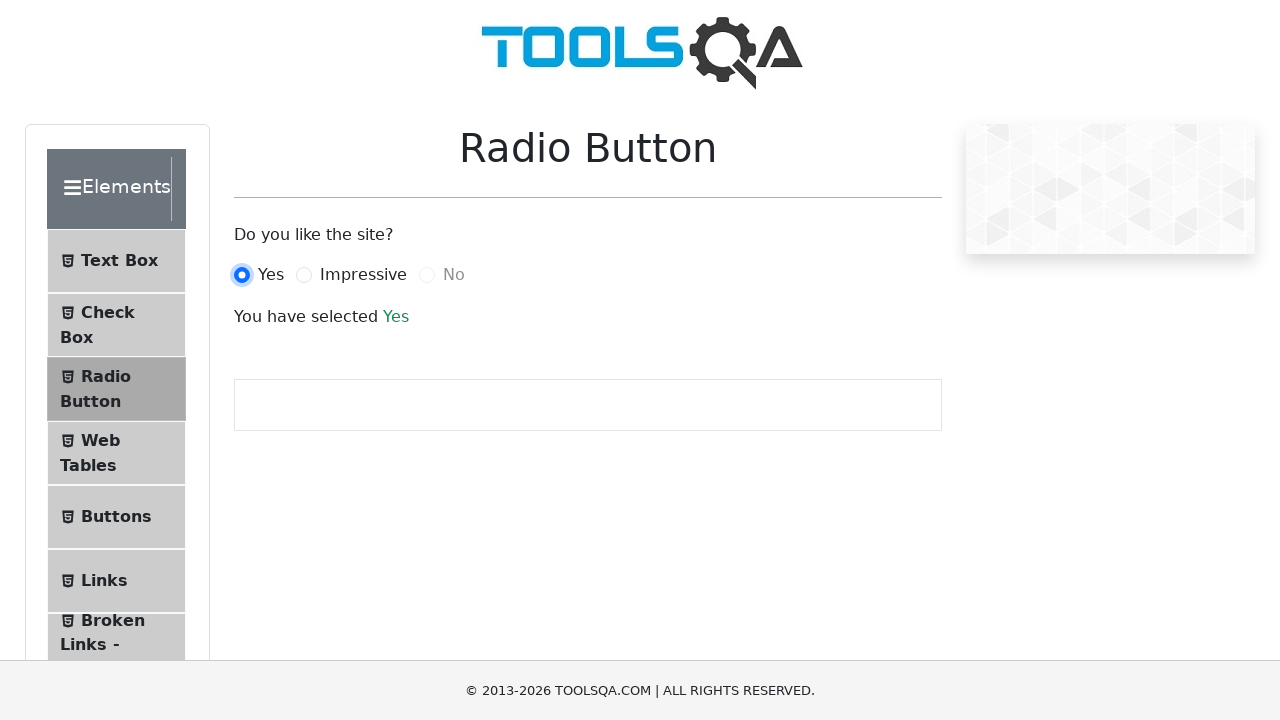

Navigated to text box page
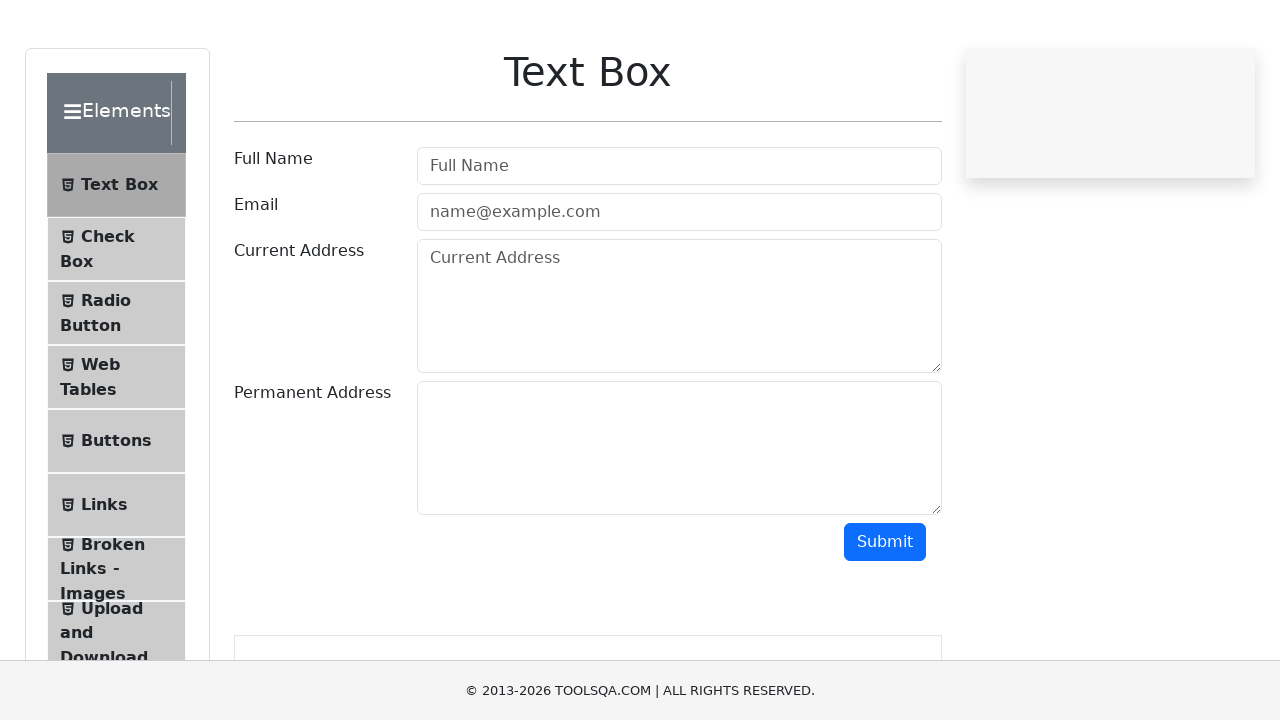

Filled username field with 'Nandhini' on #userName
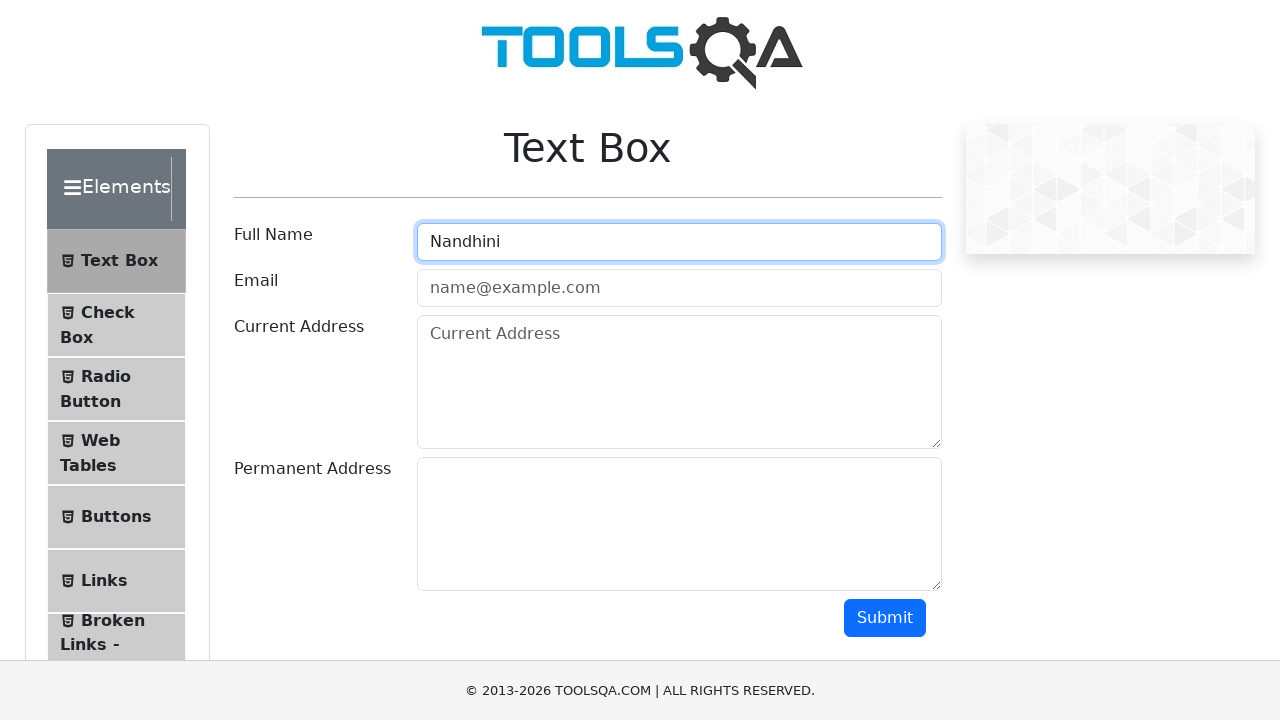

Filled email field with 'jasminejmg7@gmail.com' on #userEmail
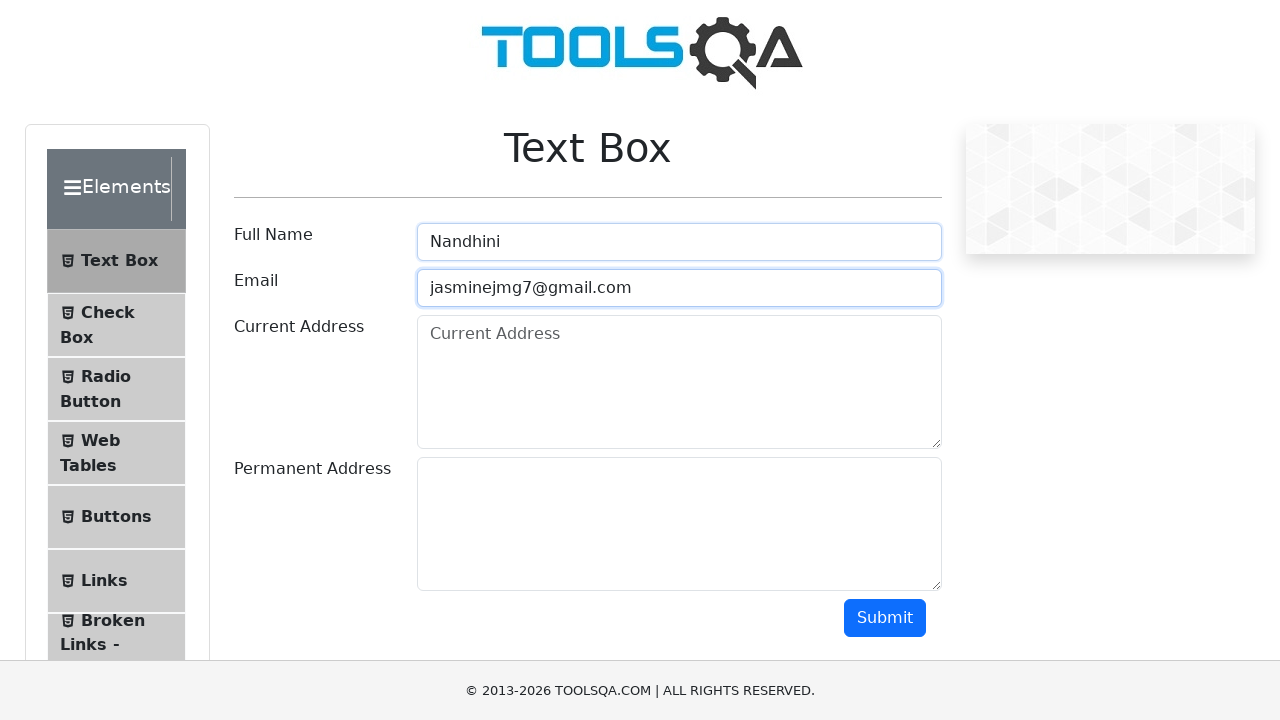

Filled current address field with 'Madurai' on #currentAddress
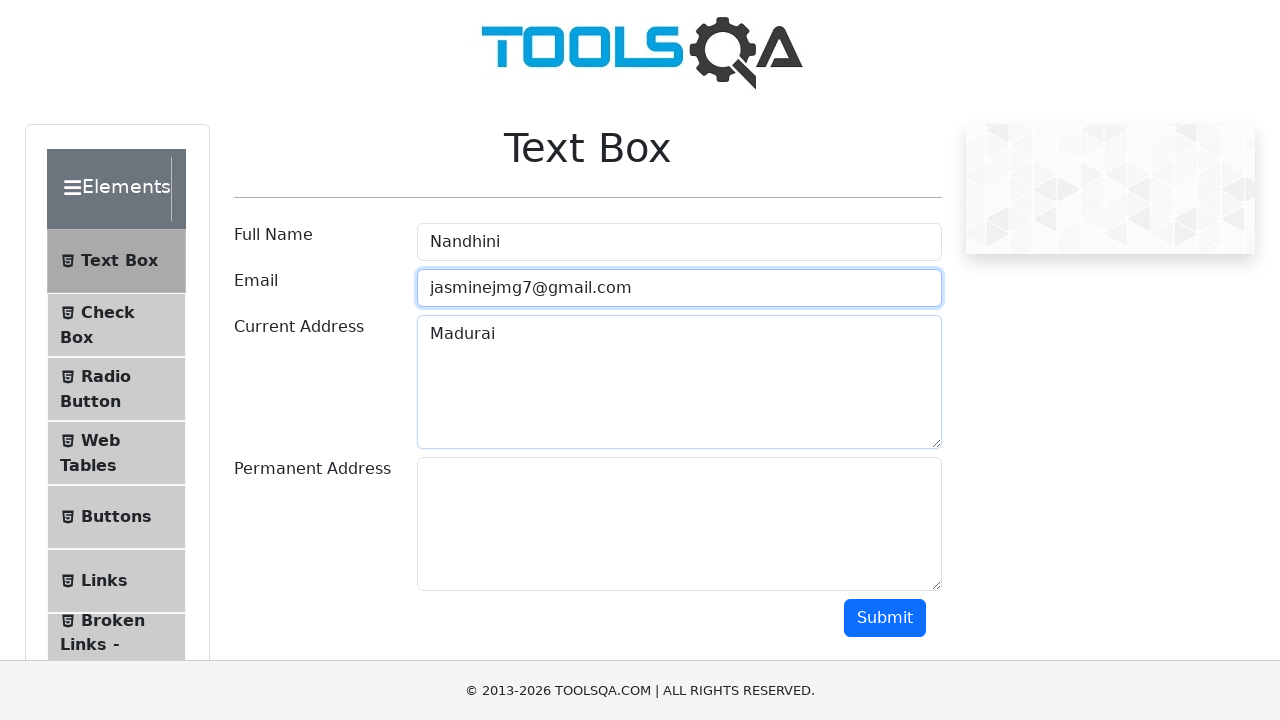

Filled permanent address field with 'Chennai' on #permanentAddress
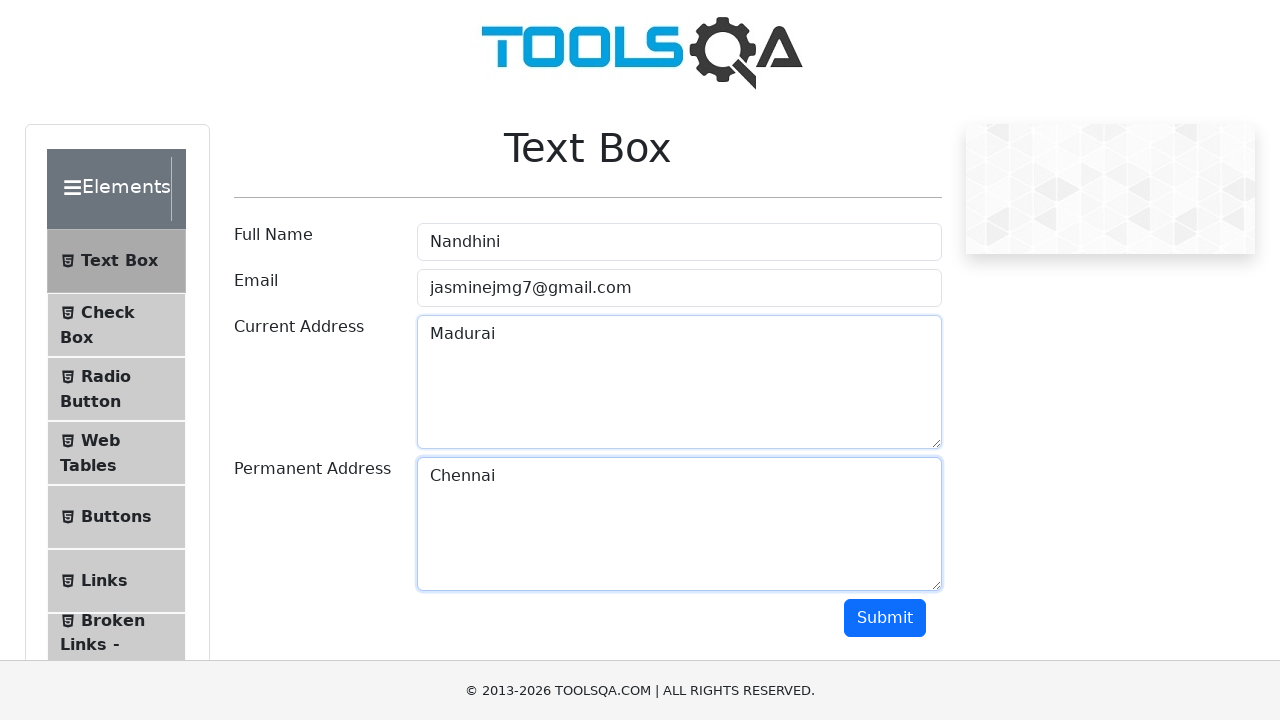

Clicked submit button to submit form at (885, 618) on #submit
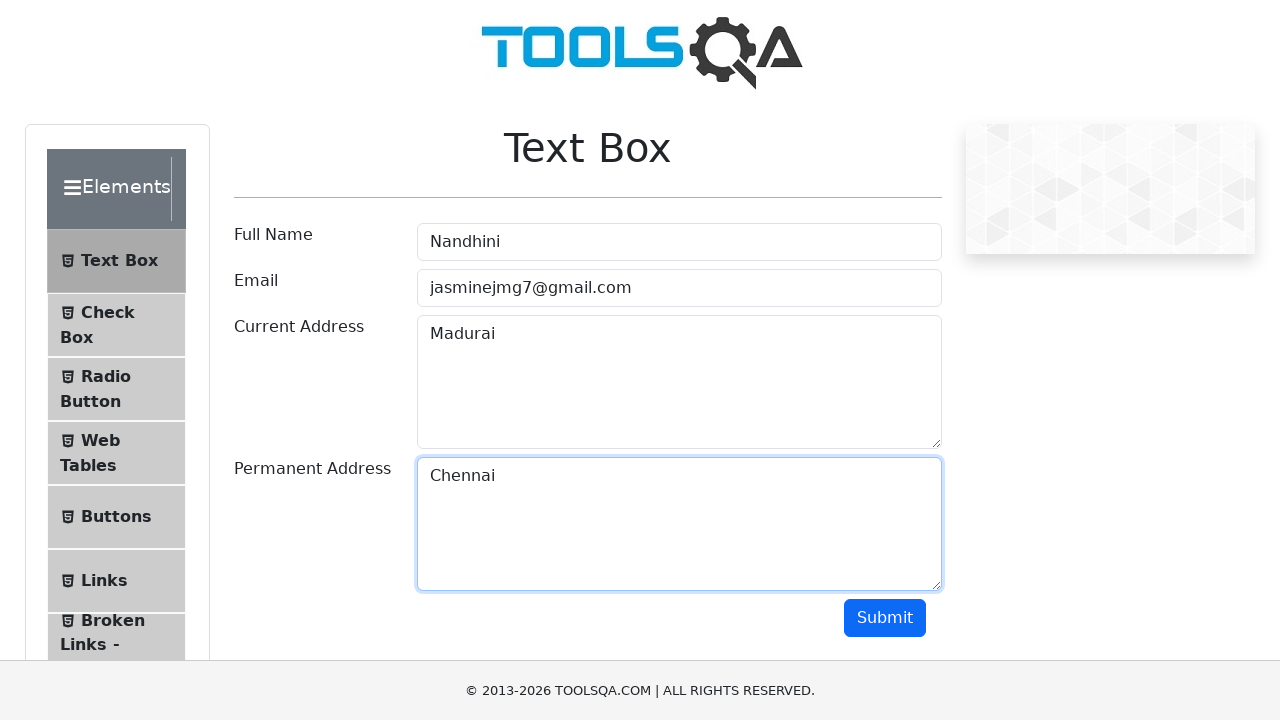

Navigated to links page
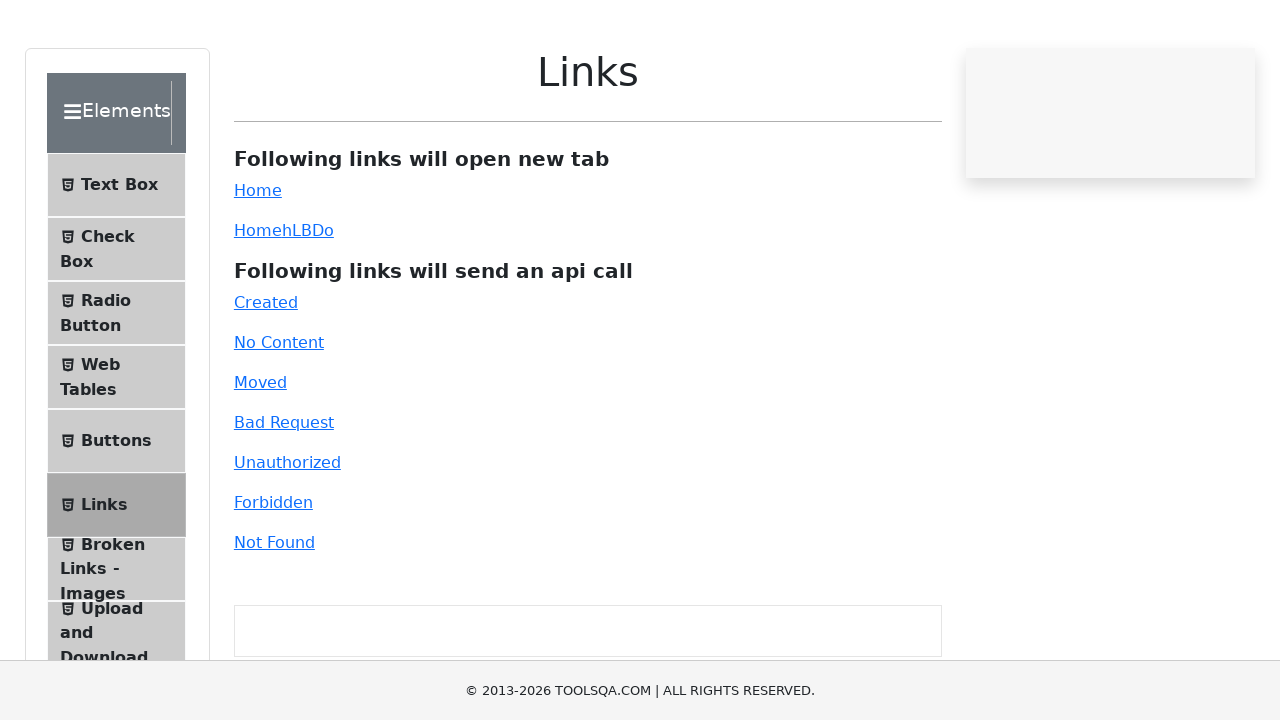

Clicked Home link at (258, 266) on text="Home"
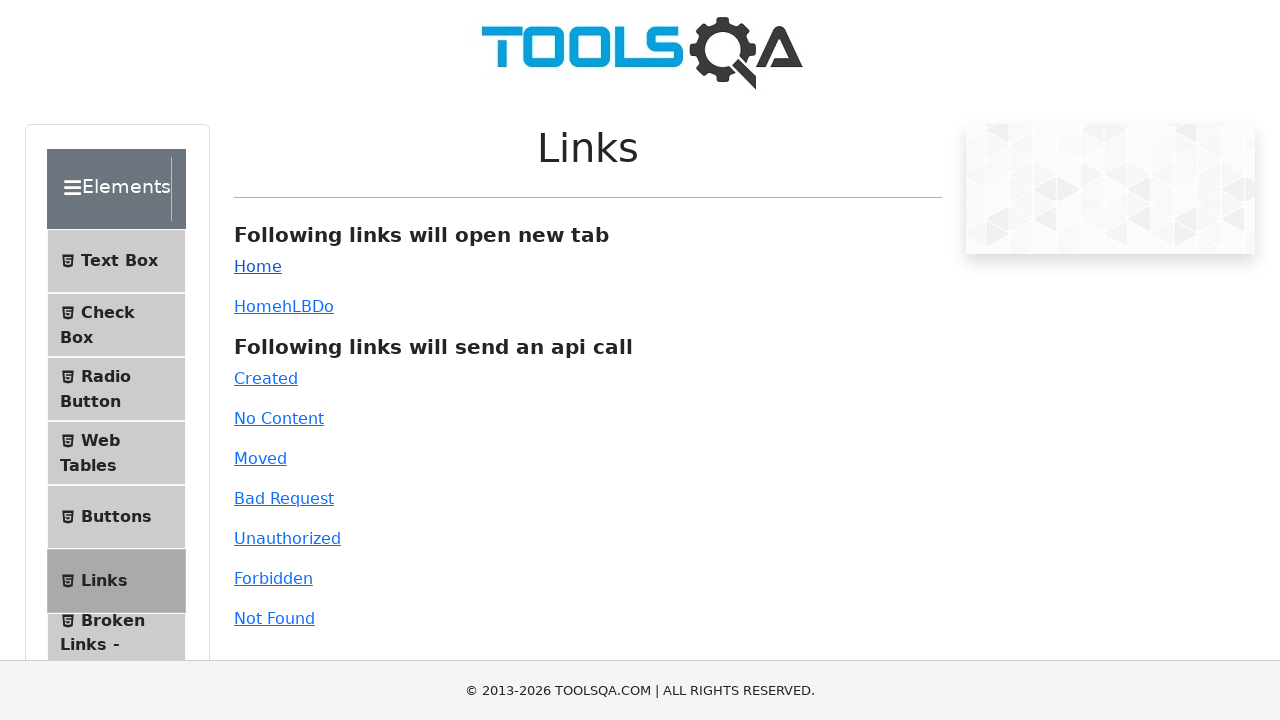

Waited for new tab/window to open
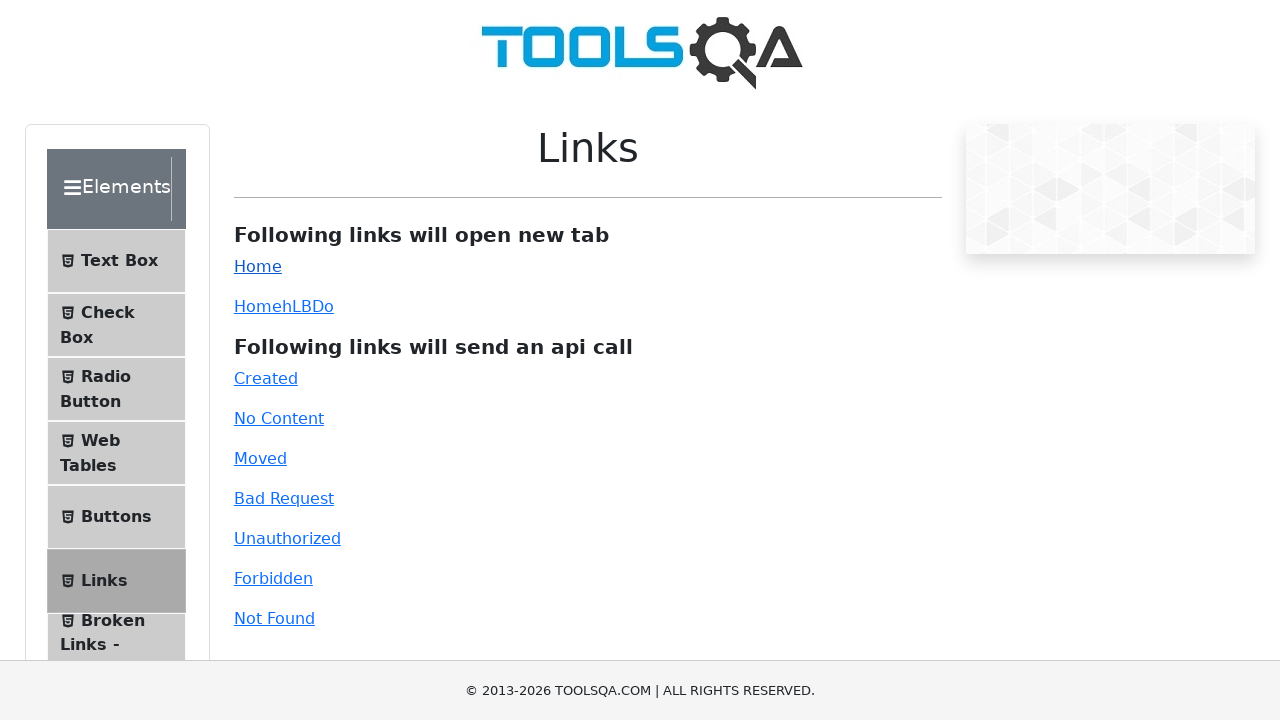

Clicked Bad Request link at (284, 498) on text="Bad Request"
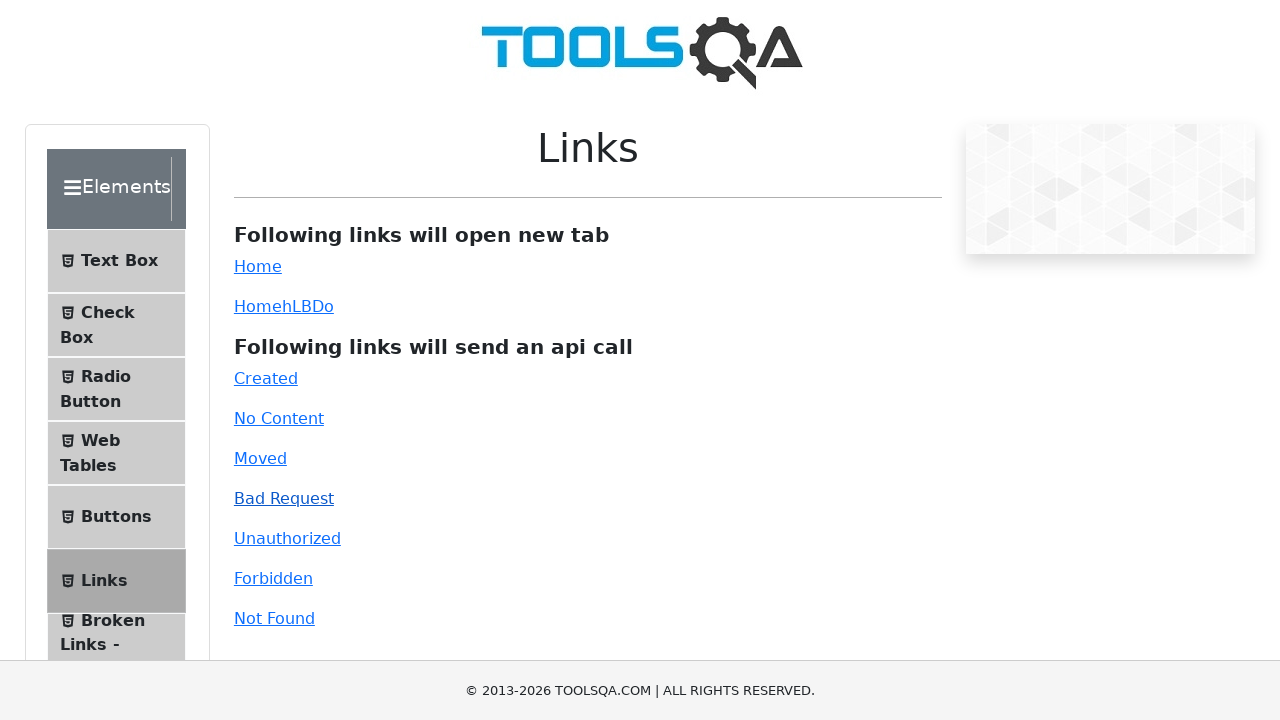

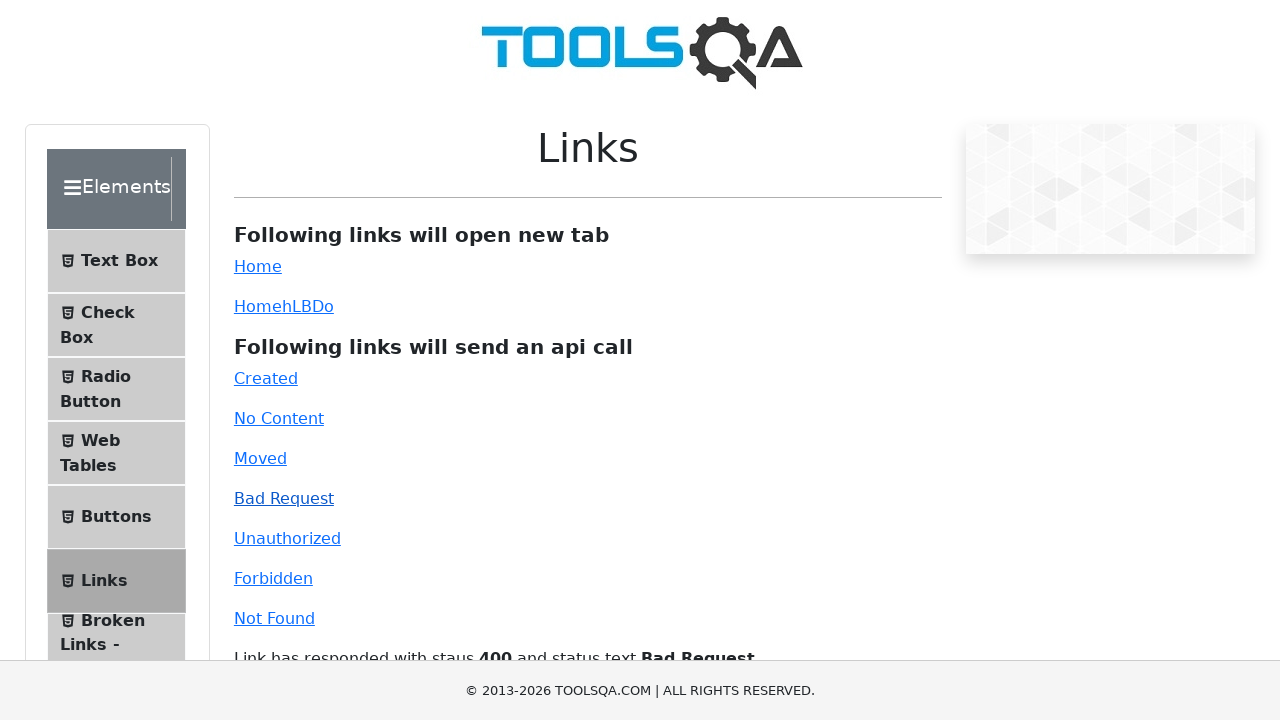